Tests various button types on a form page by clicking through primary, success, info, warning, danger, link buttons, as well as button groups and dropdown buttons

Starting URL: https://formy-project.herokuapp.com/buttons

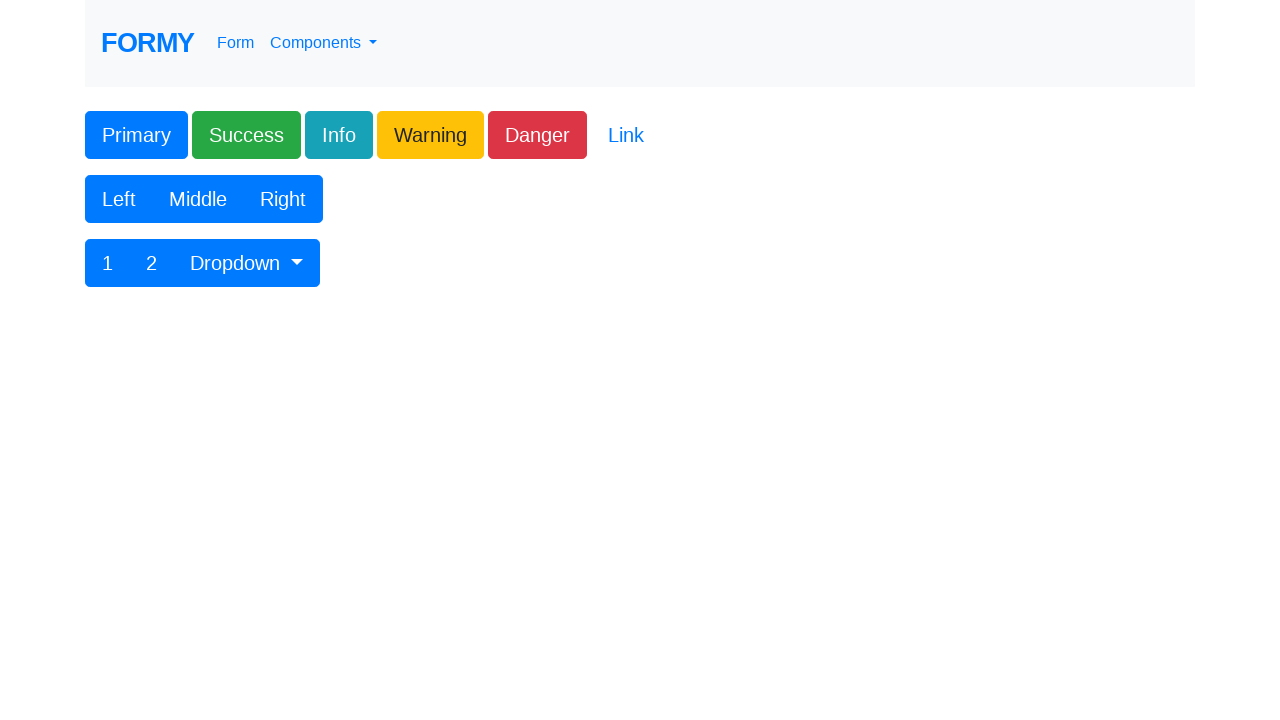

Clicked primary button at (136, 135) on .btn-primary
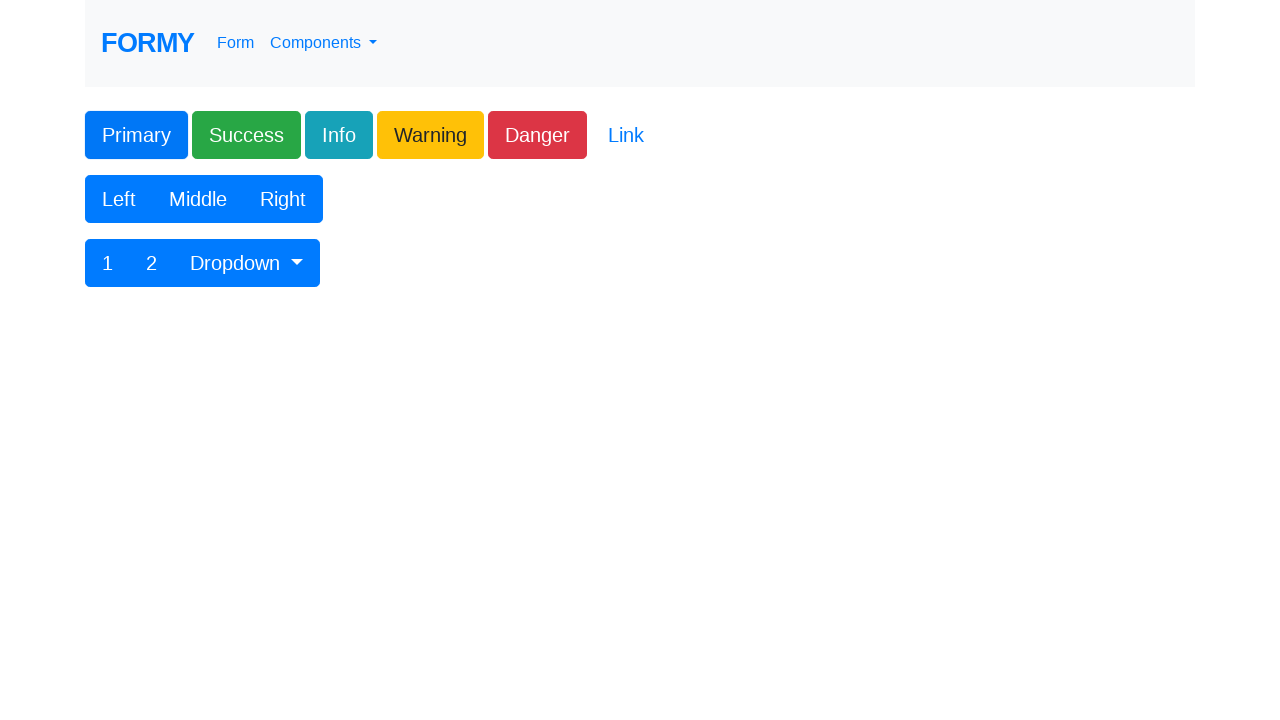

Clicked success button at (246, 135) on .btn-success
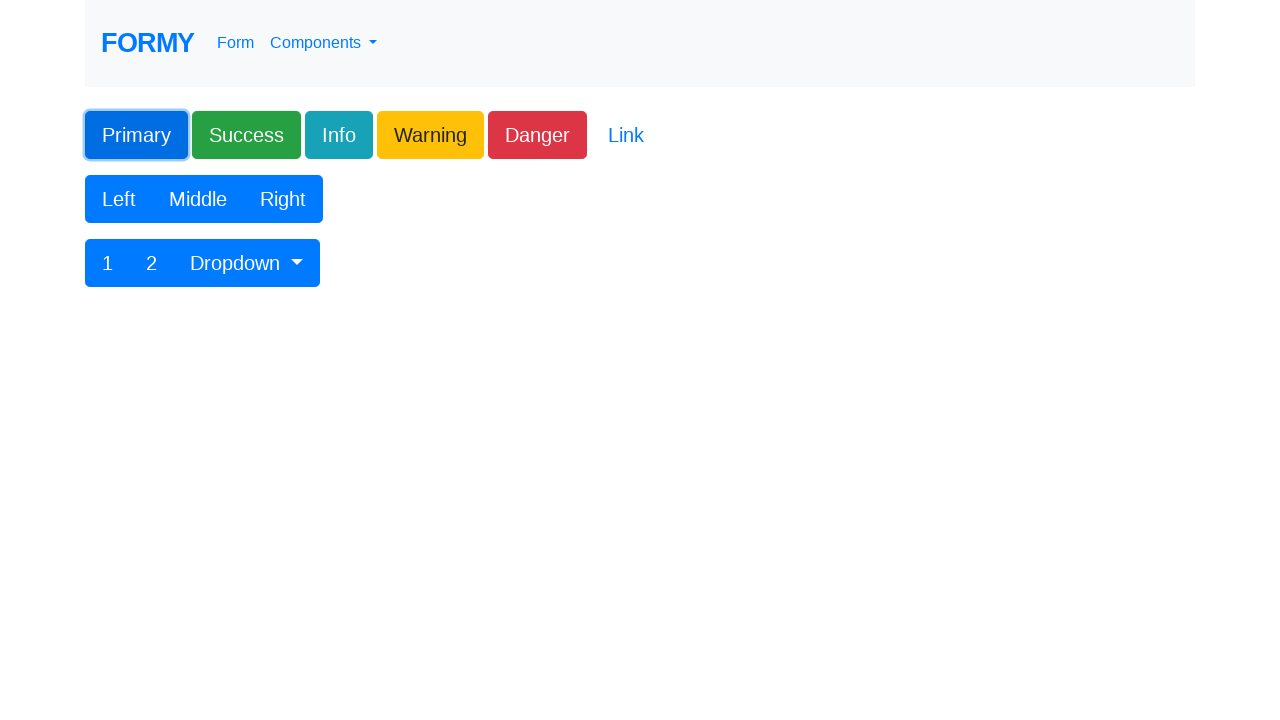

Clicked info button at (339, 135) on .btn-info
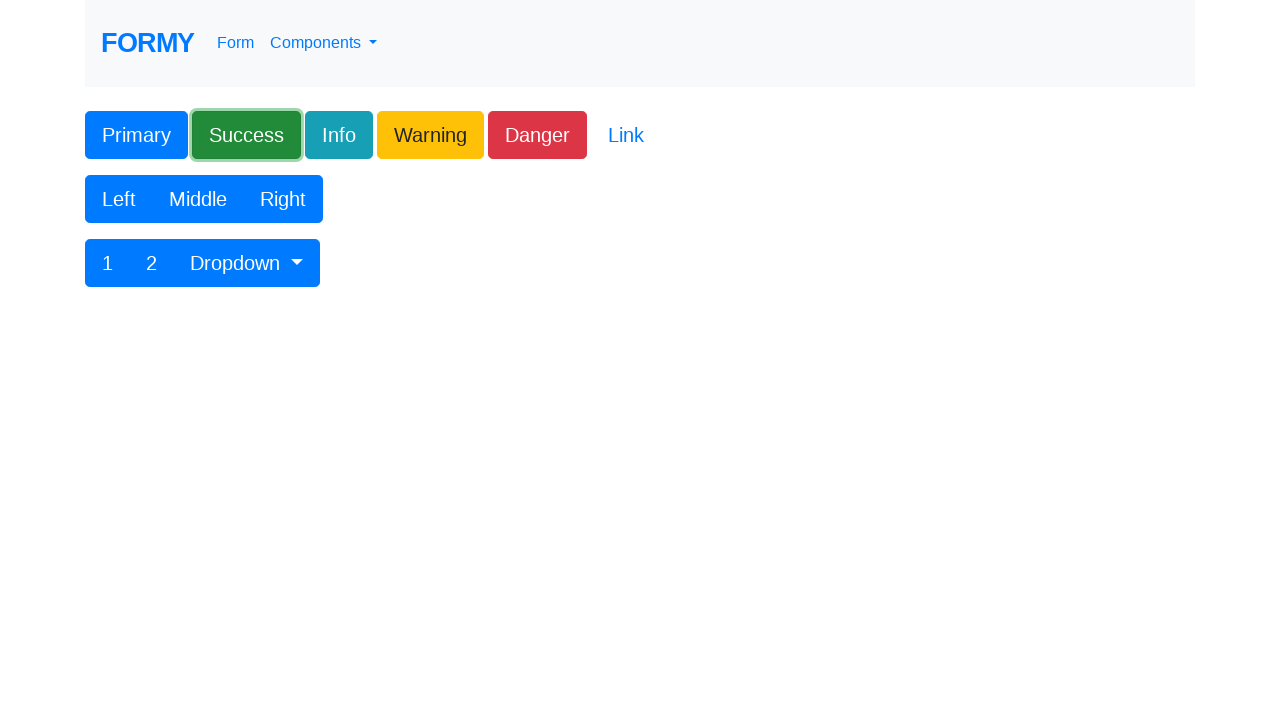

Clicked warning button at (430, 135) on .btn-warning
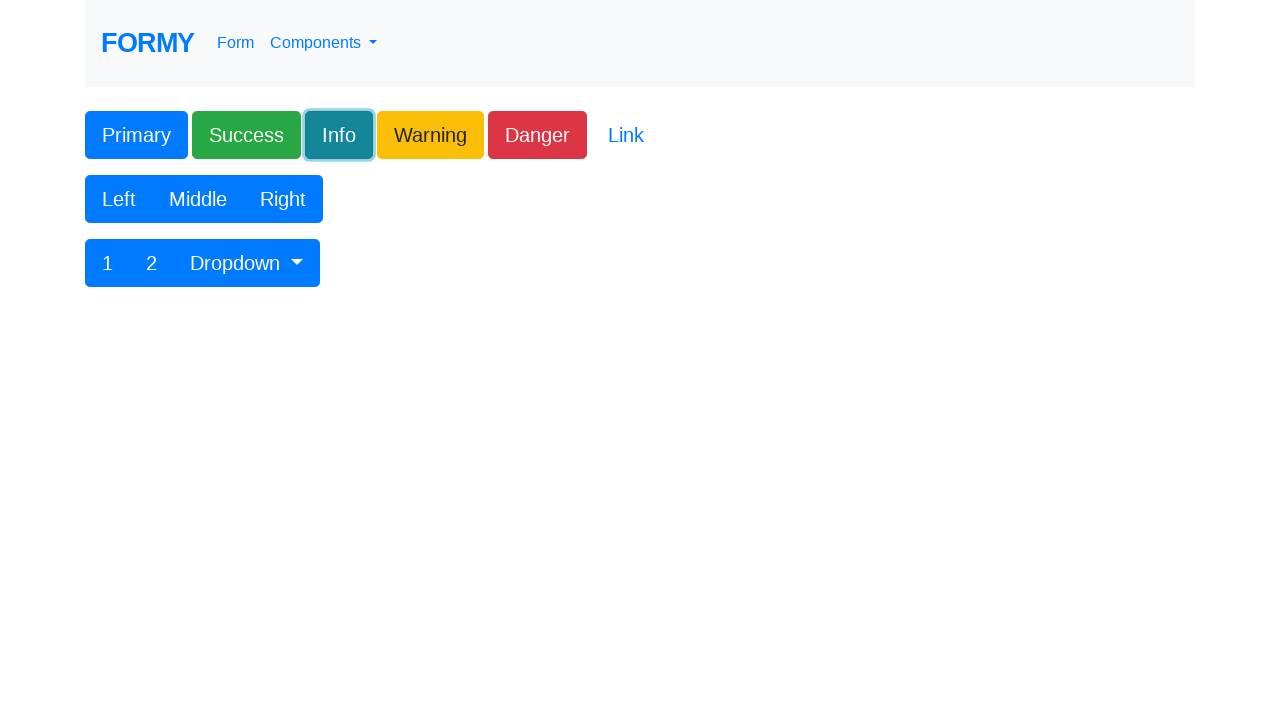

Clicked danger button at (538, 135) on .btn-danger
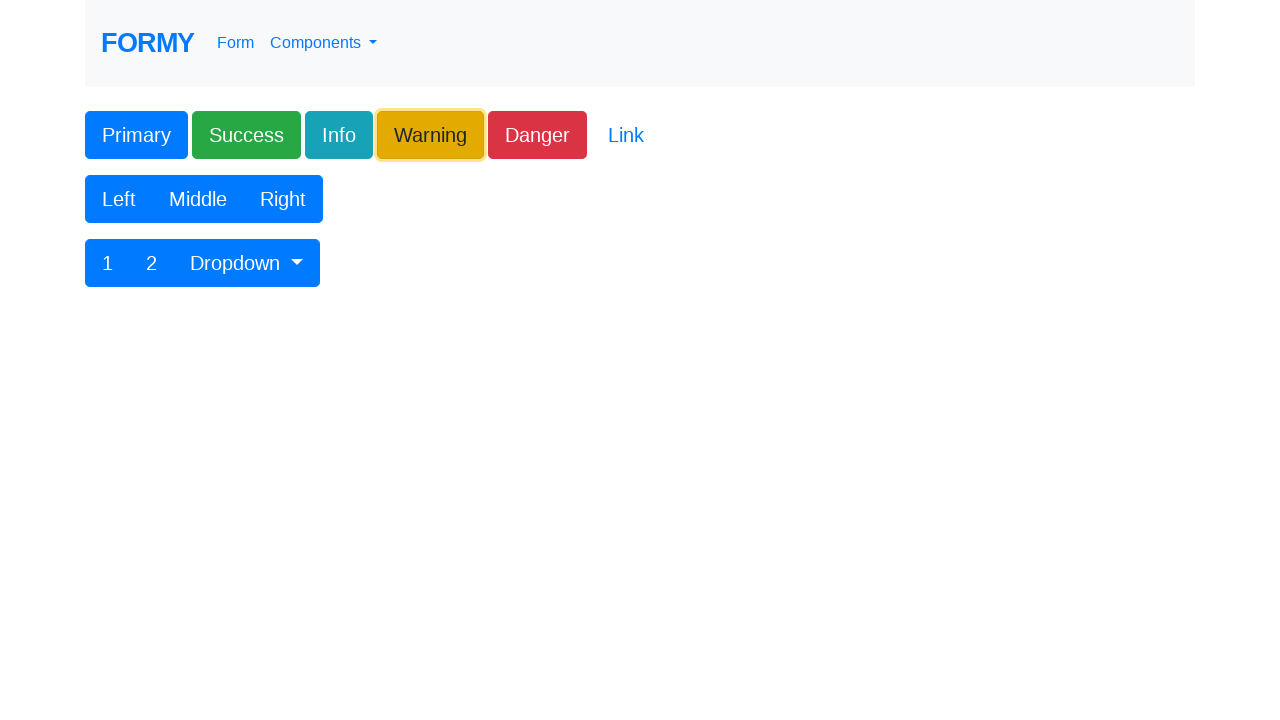

Clicked link button at (626, 135) on .btn-link
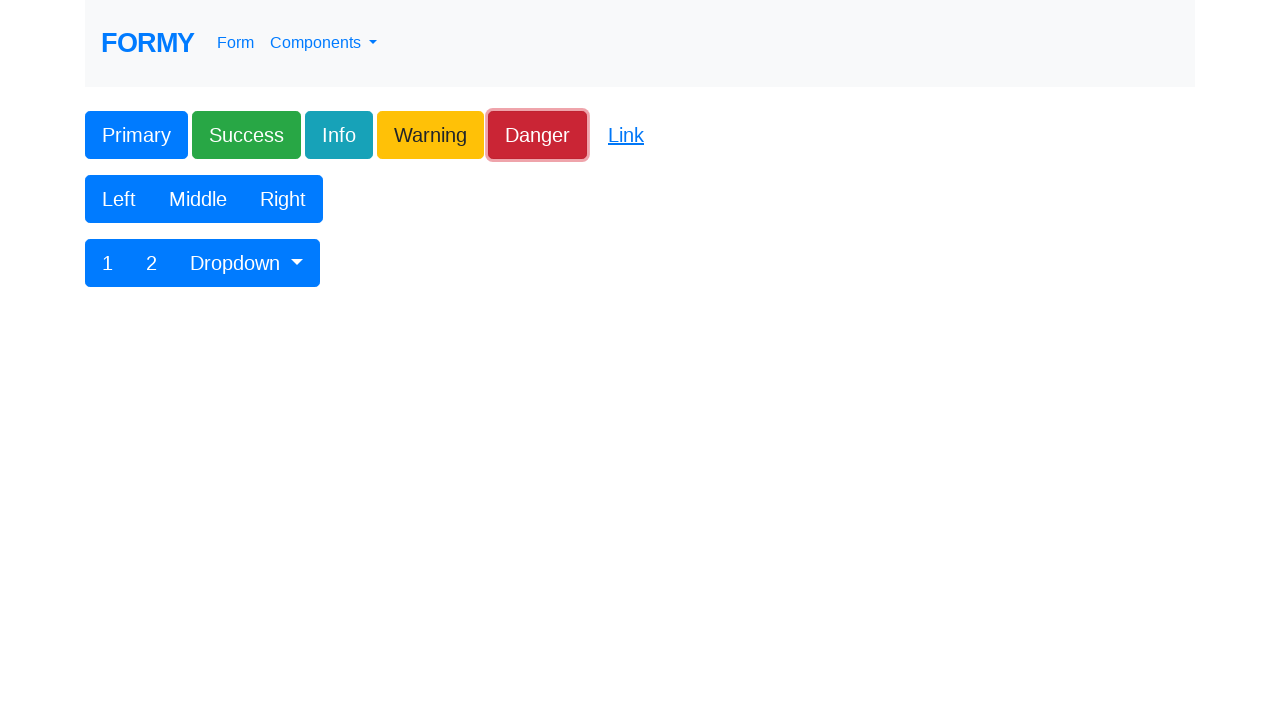

Clicked Left button in button group at (119, 199) on xpath=//button[text()='Left']
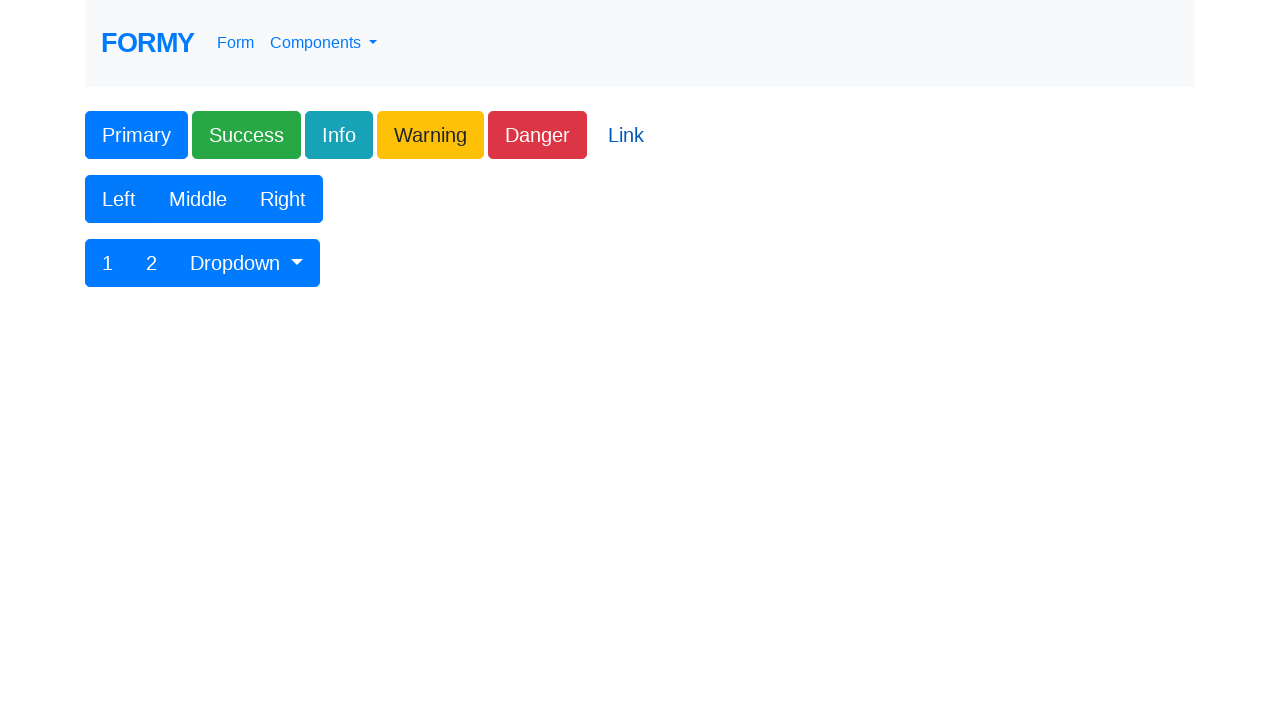

Clicked Middle button in button group at (198, 199) on xpath=//button[text()='Middle']
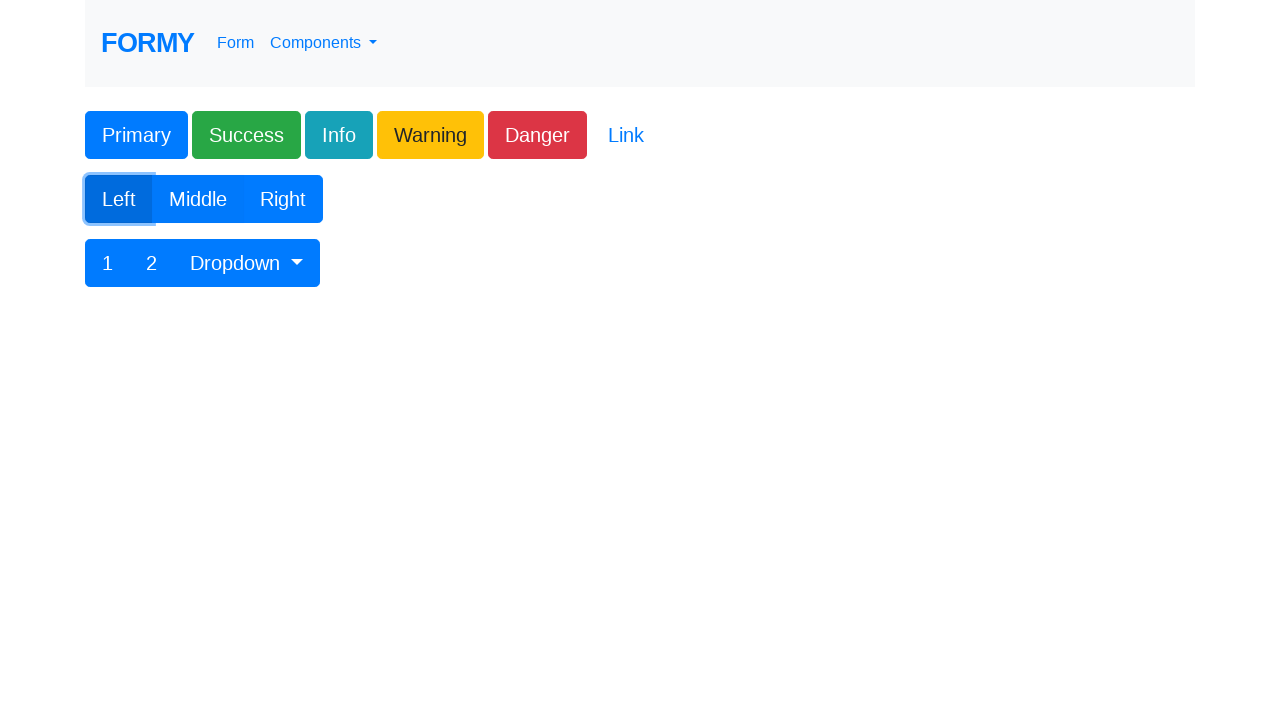

Clicked Right button in button group at (283, 199) on xpath=//button[text()='Right']
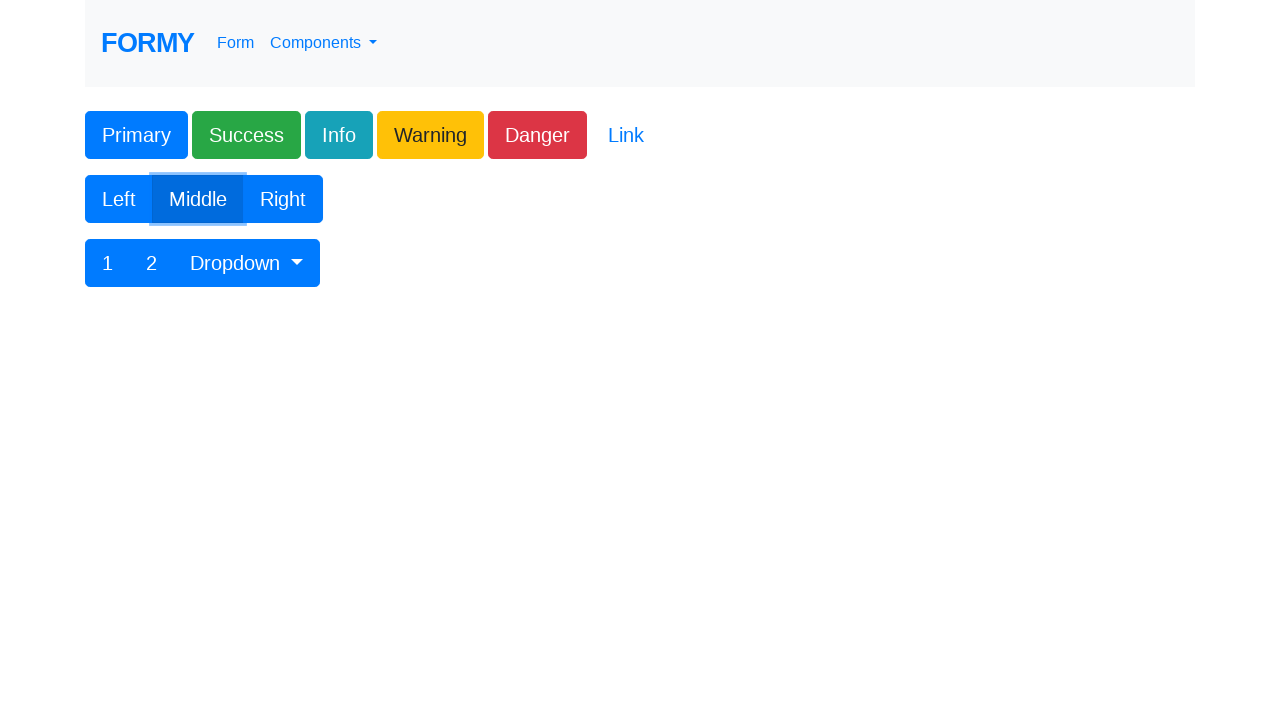

Clicked button labeled '1' at (108, 263) on xpath=//button[text()='1']
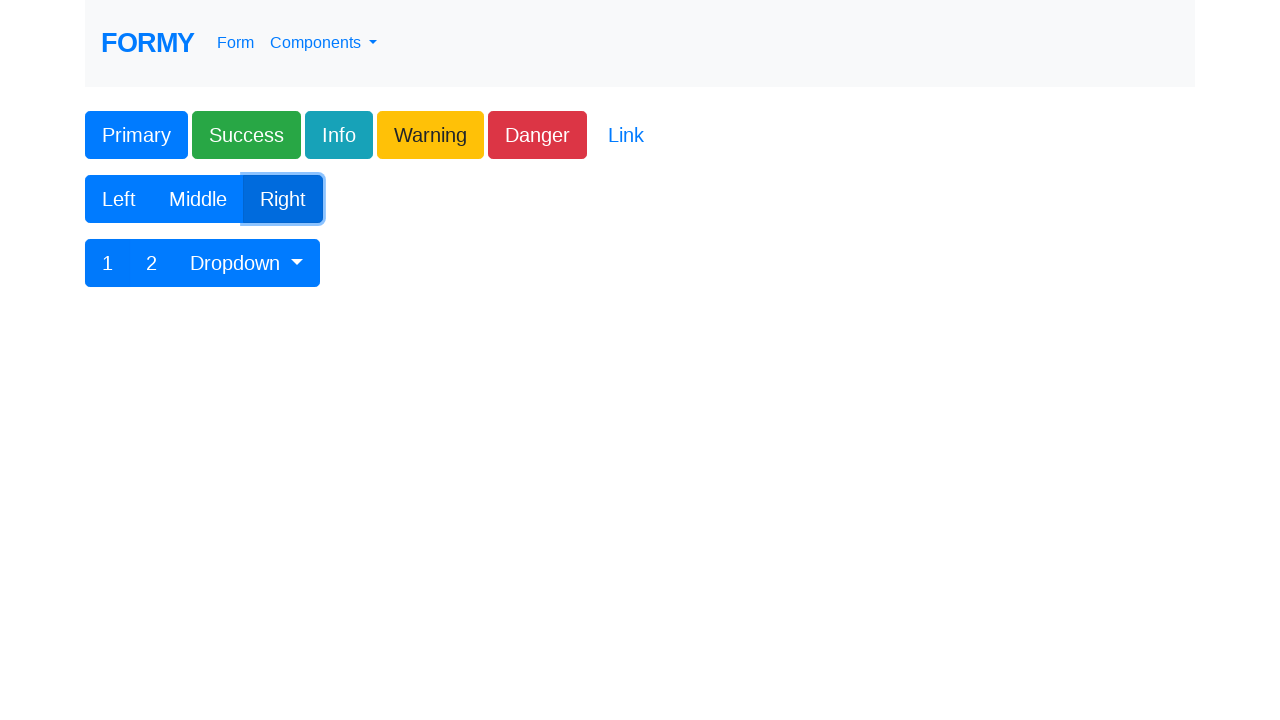

Clicked button labeled '2' at (152, 263) on xpath=//button[text()='2']
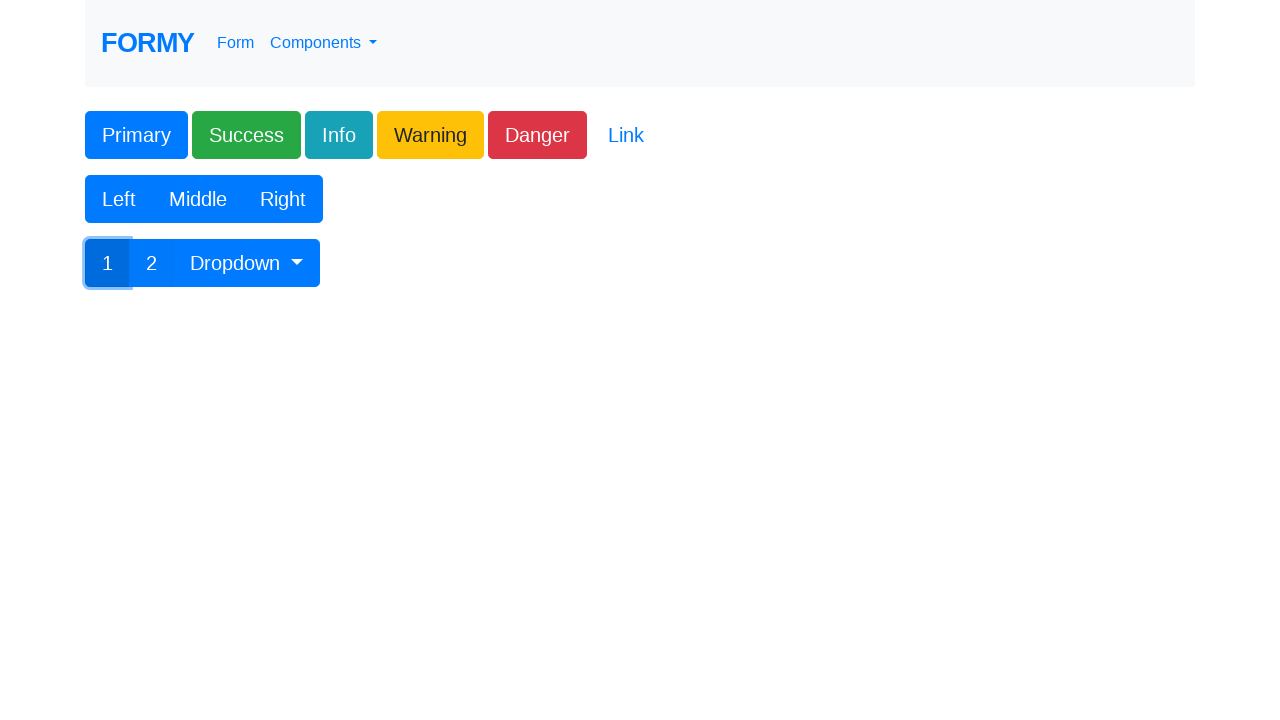

Clicked dropdown button at (247, 263) on #btnGroupDrop1
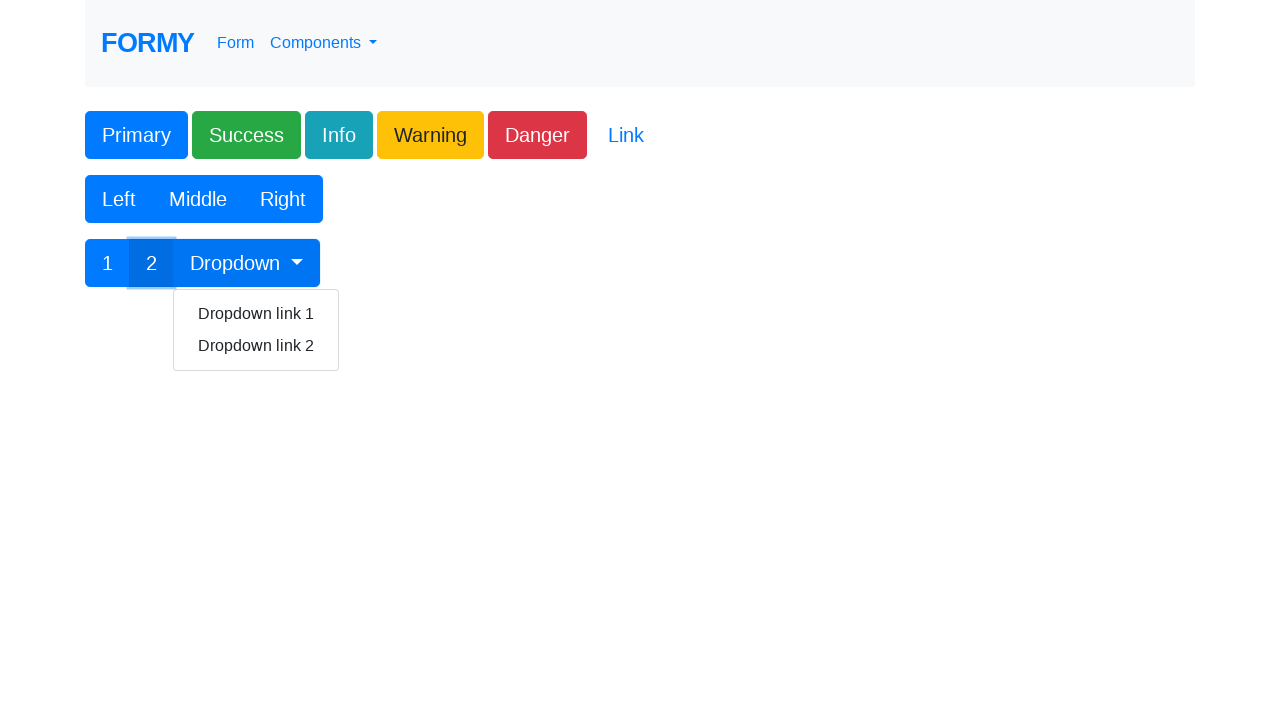

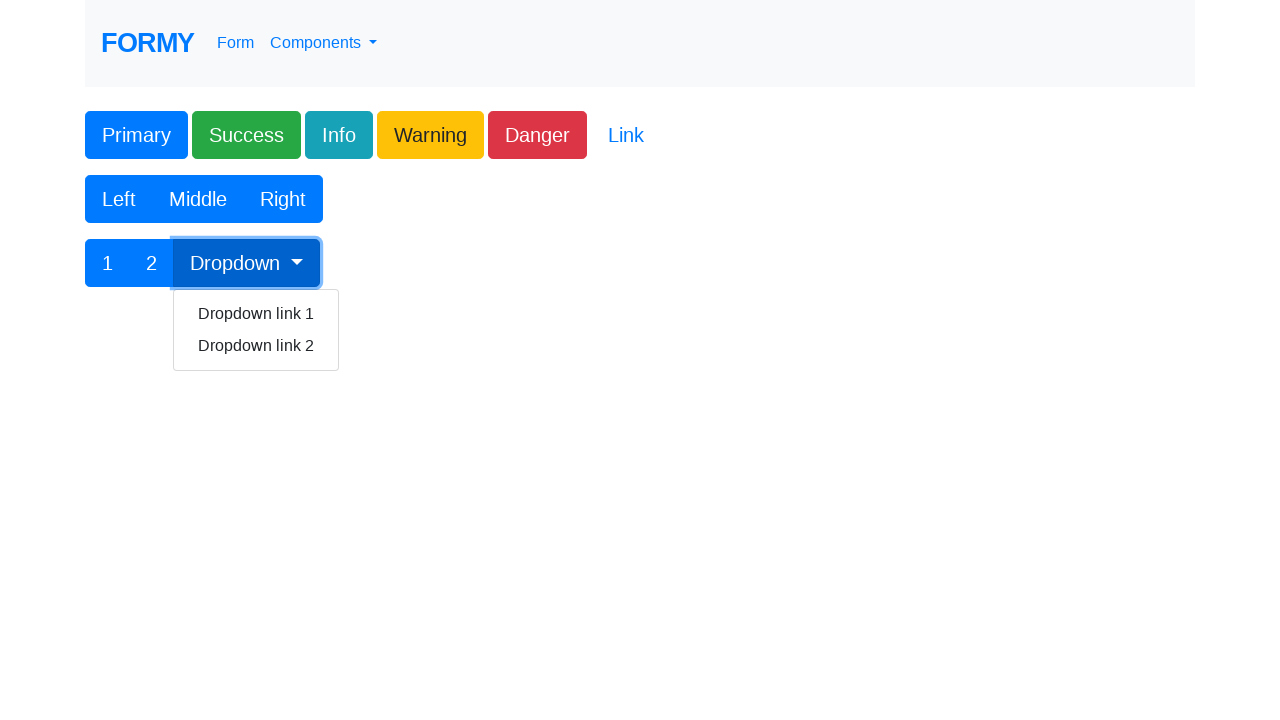